Tests iframe interaction by switching to a frame named "a" and filling a form field with a name

Starting URL: https://vins-udemy.s3.amazonaws.com/ds/main.html

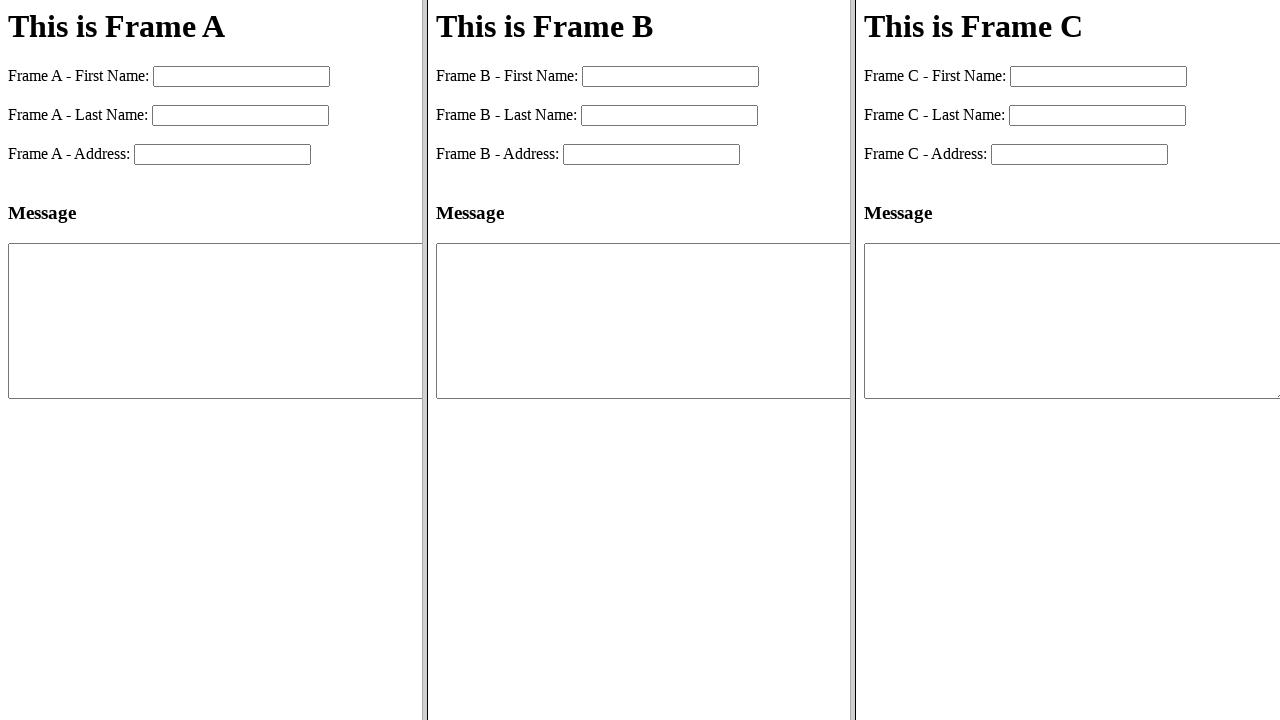

Located iframe named 'a'
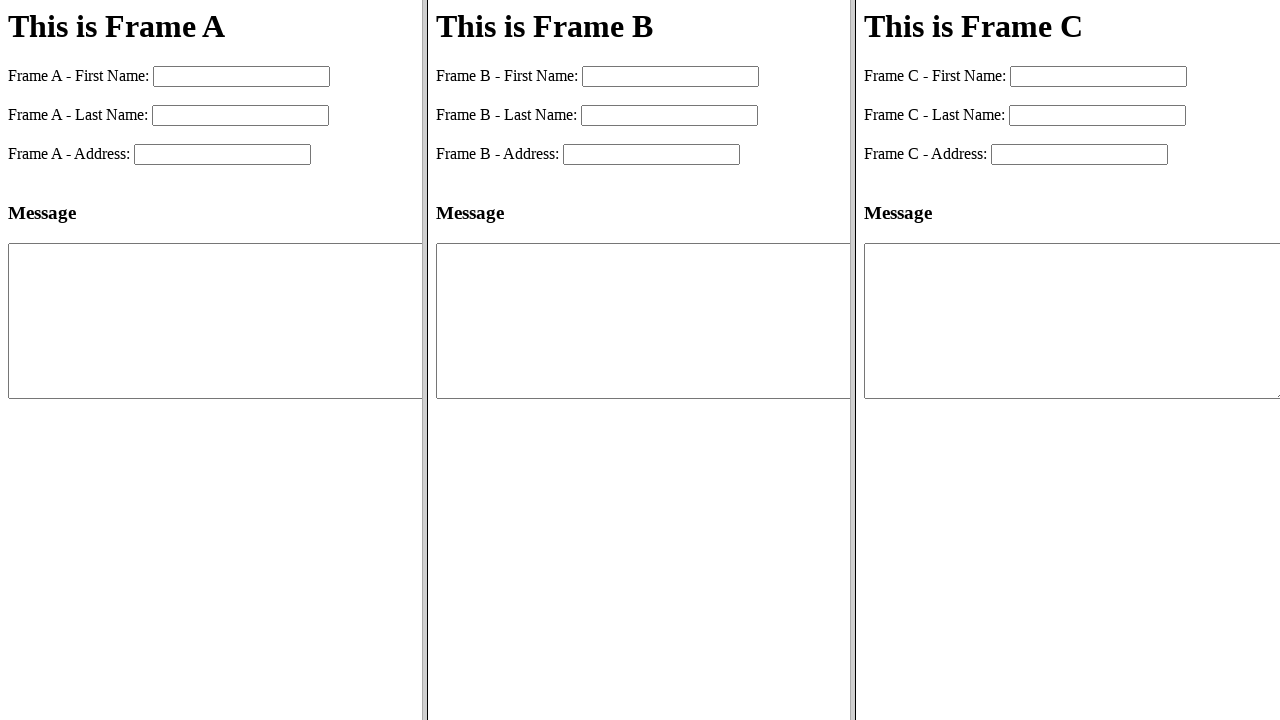

Filled first name field with 'Lionel' in iframe 'a' on input[name='fn']
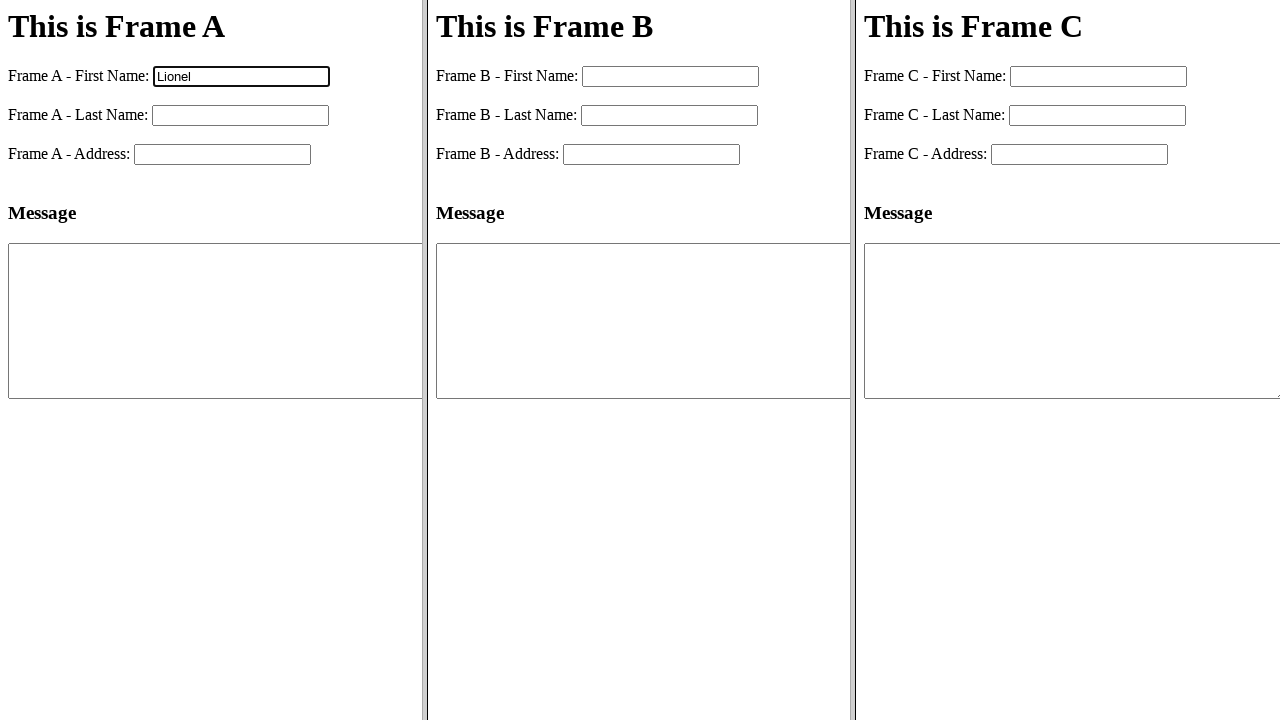

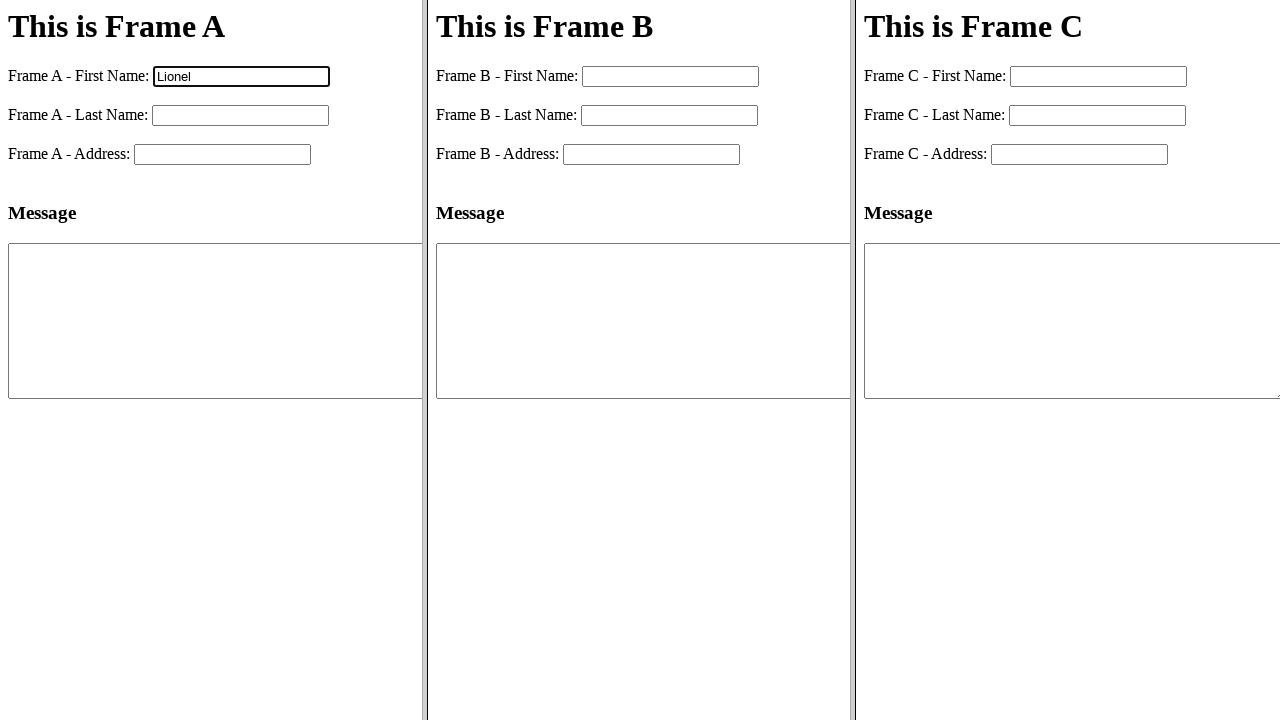